Tests VWO login page with invalid credentials and verifies that an error message is displayed

Starting URL: https://app.vwo.com

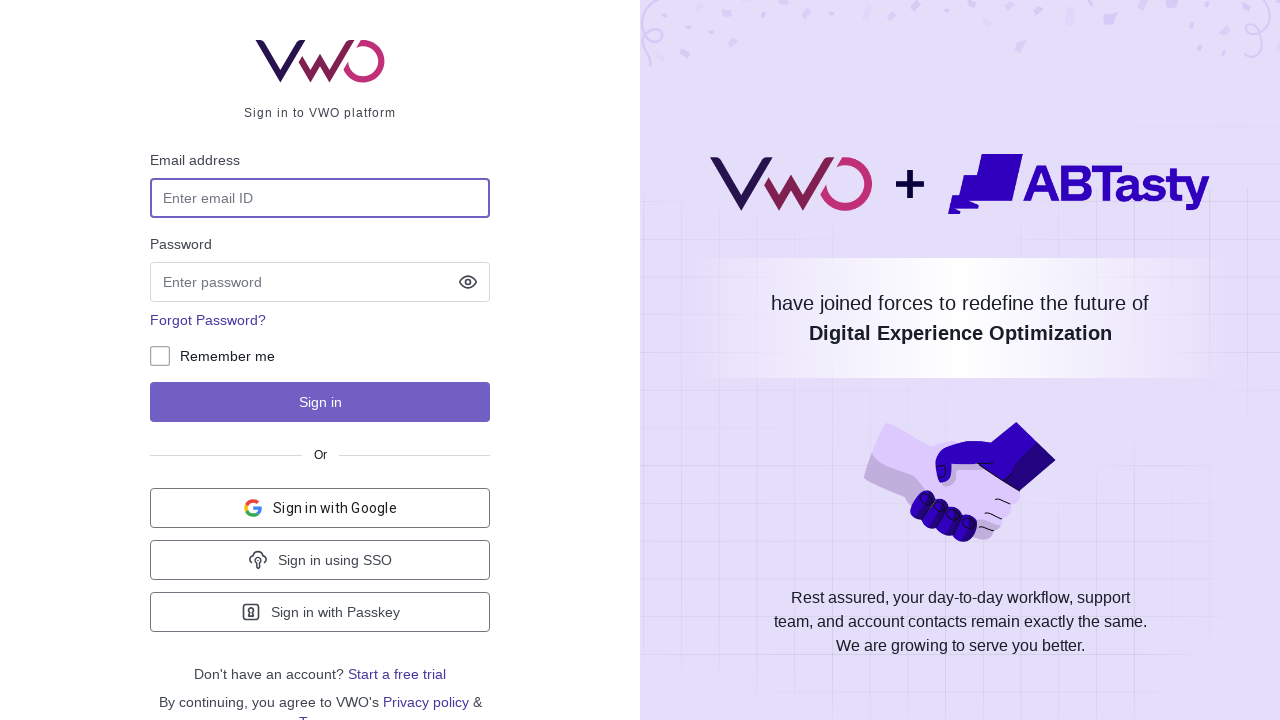

Filled login username field with invalid email 'admin@admin.com' on #login-username
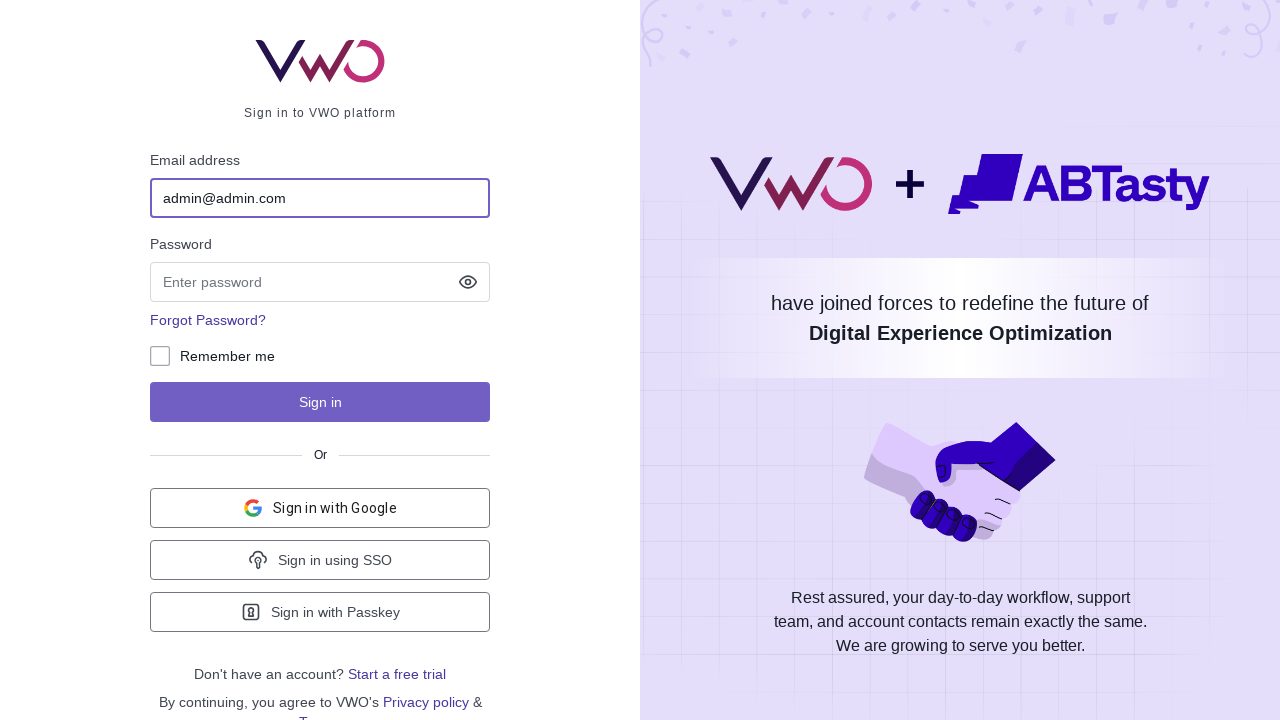

Filled password field with invalid password 'admin' on input[name='password']
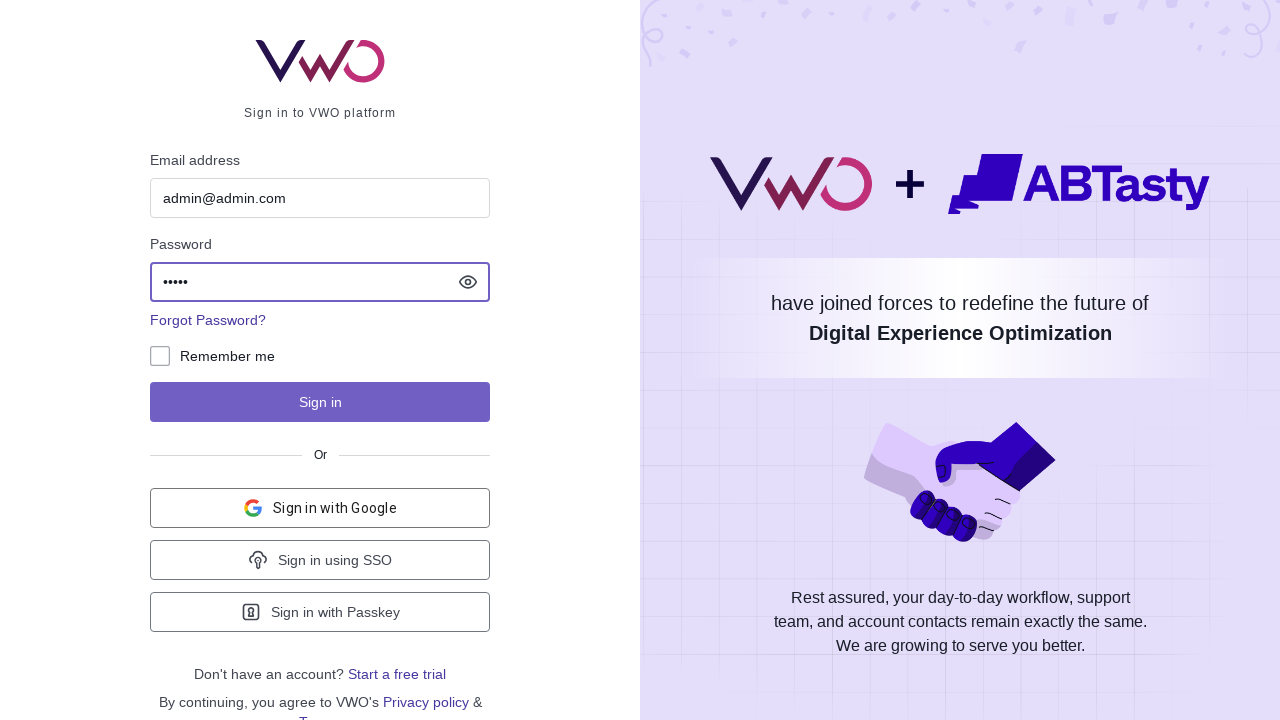

Clicked the login submit button at (320, 402) on #js-login-btn
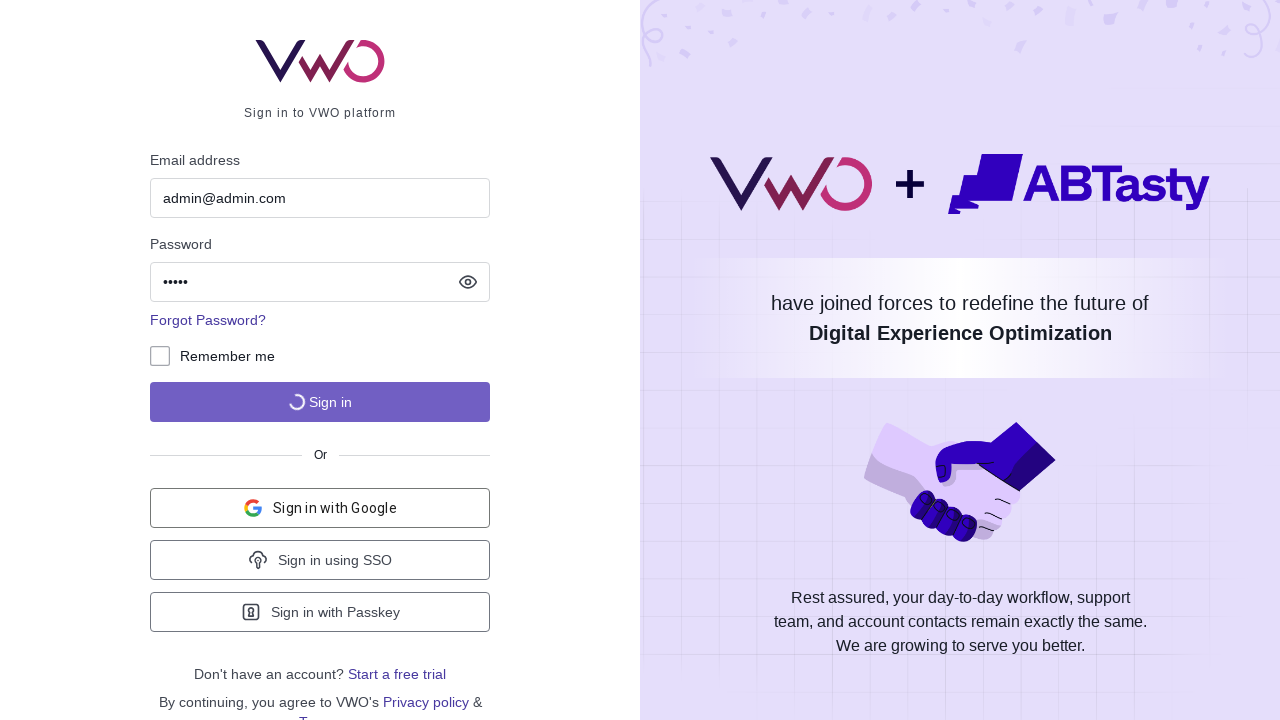

Error message notification appeared on page
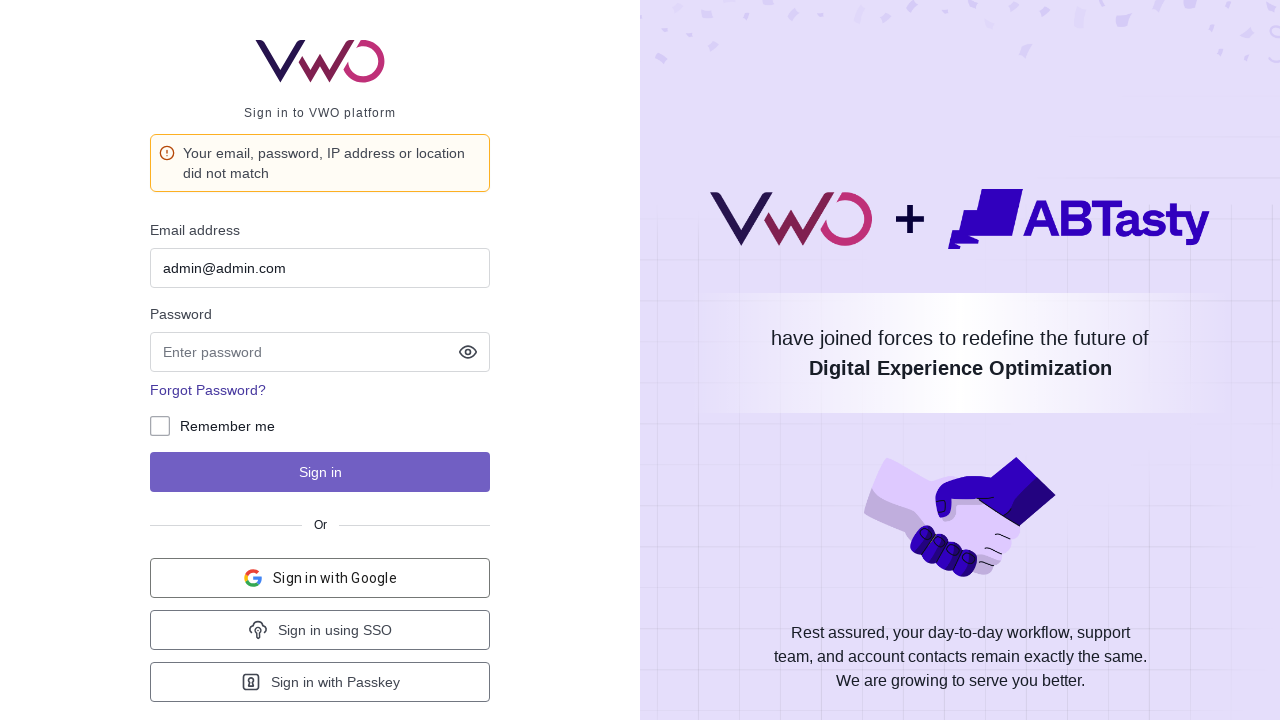

Retrieved error message text from notification
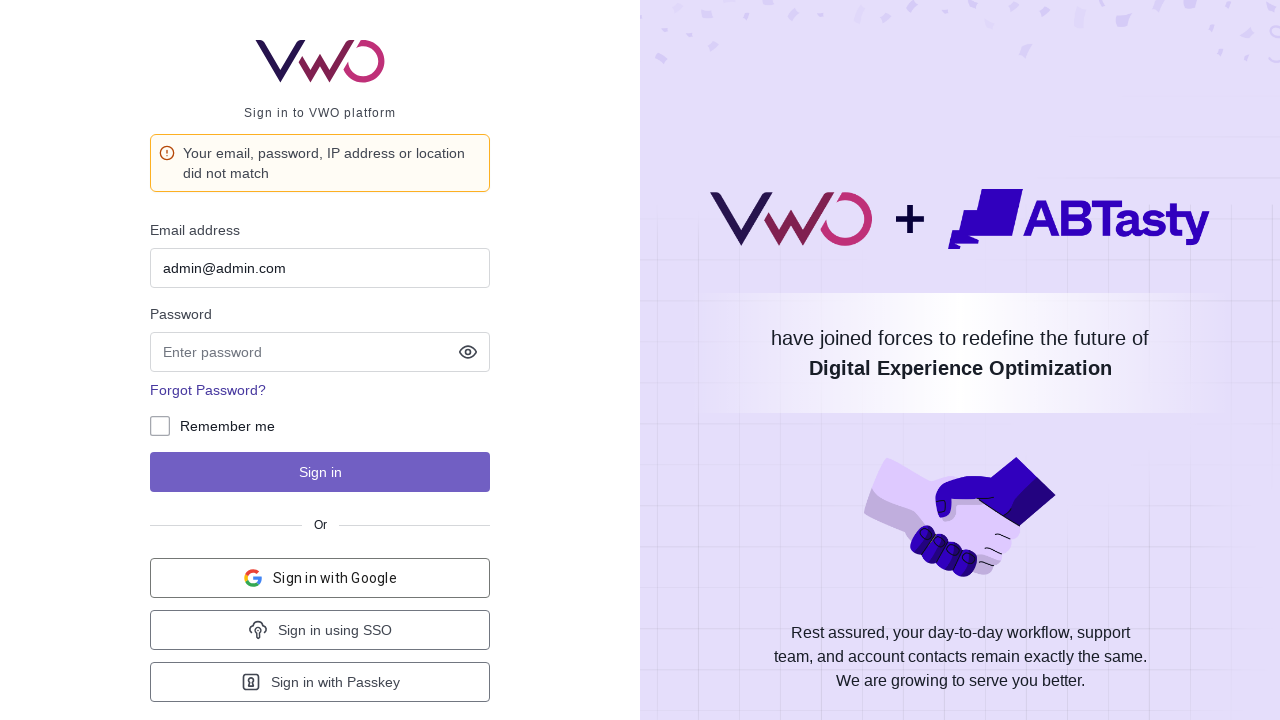

Verified error message matches expected text: 'Your email, password, IP address or location did not match'
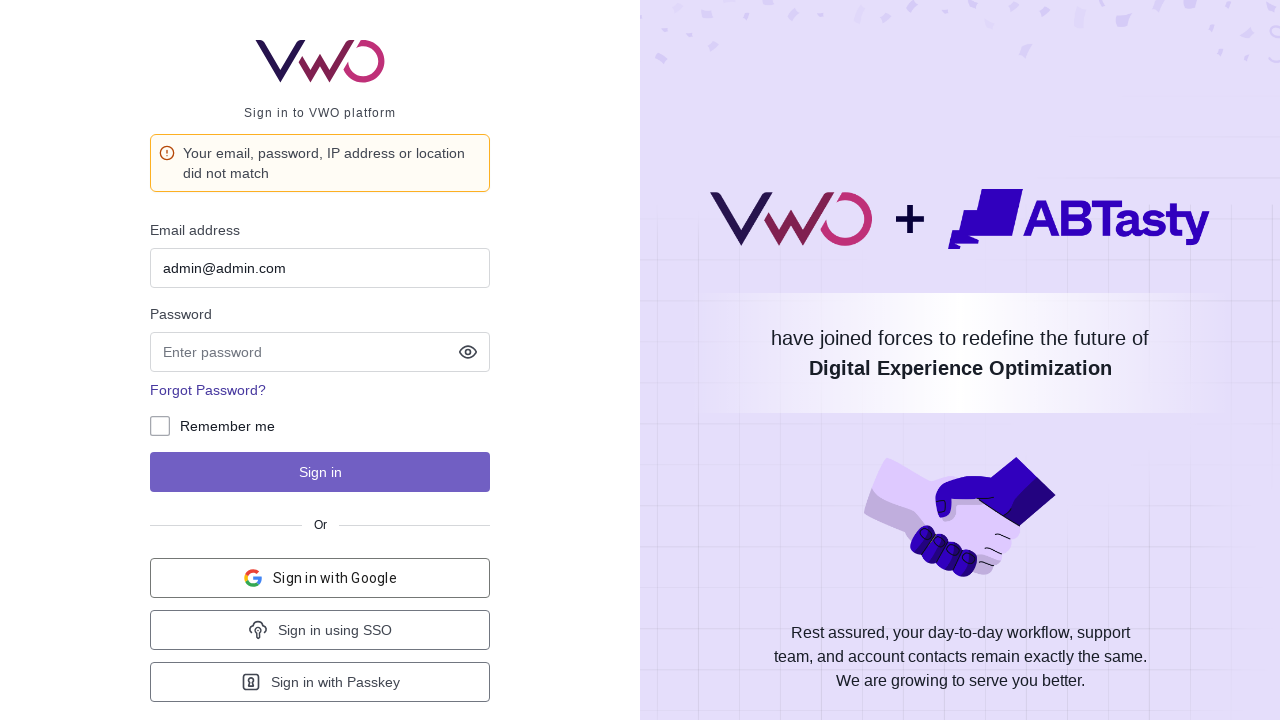

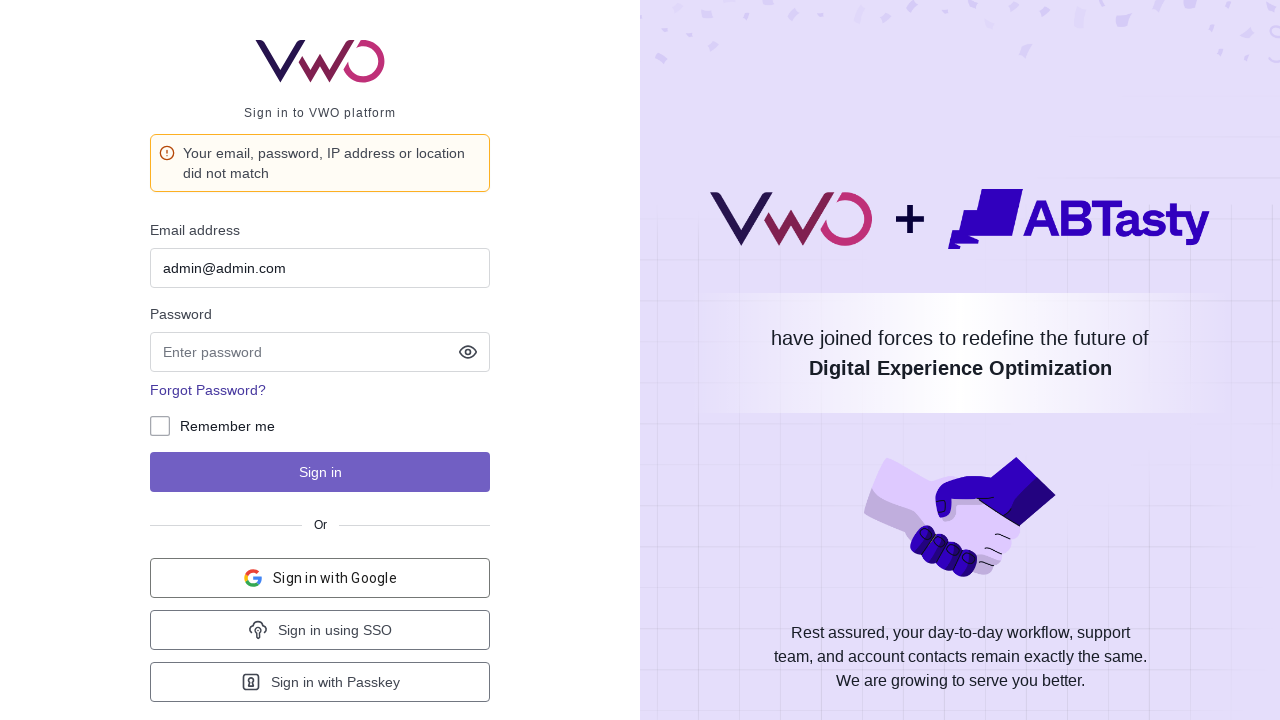